Tests iframe interaction by switching to a frame, clearing and filling a text input field, then switching back to the main content

Starting URL: https://demo.automationtesting.in/Frames.html

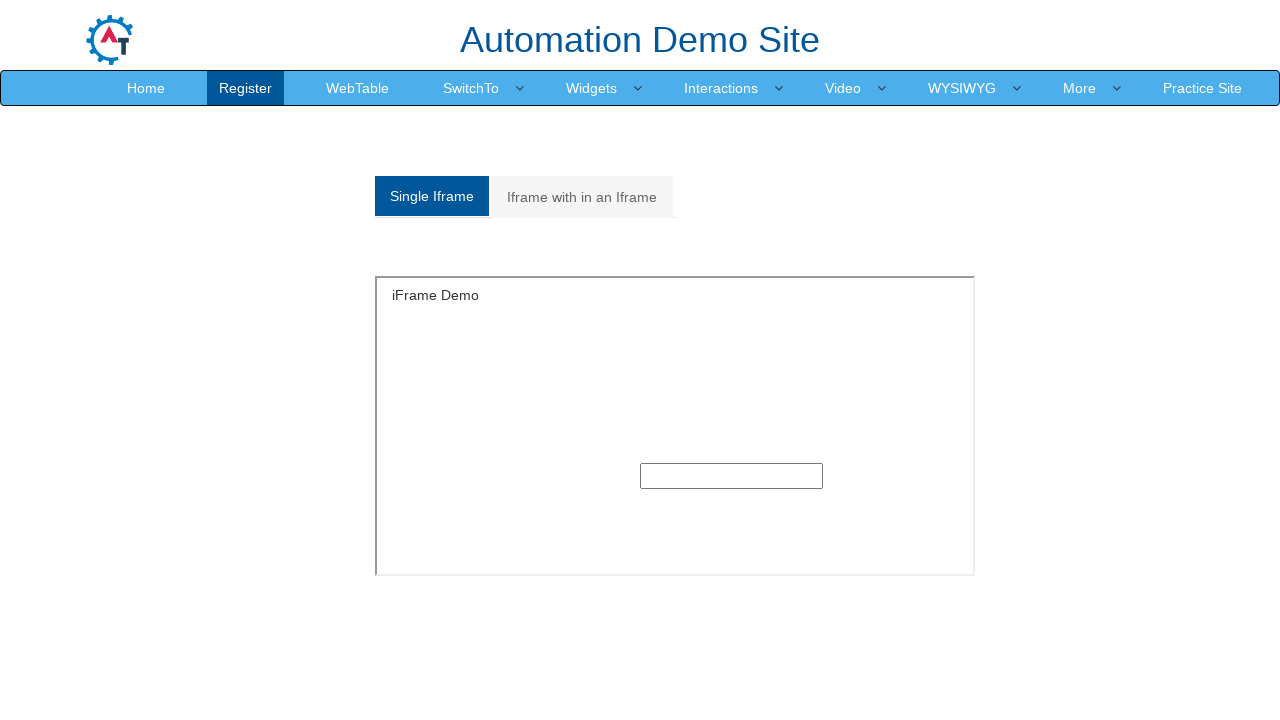

Navigated to Frames demo page
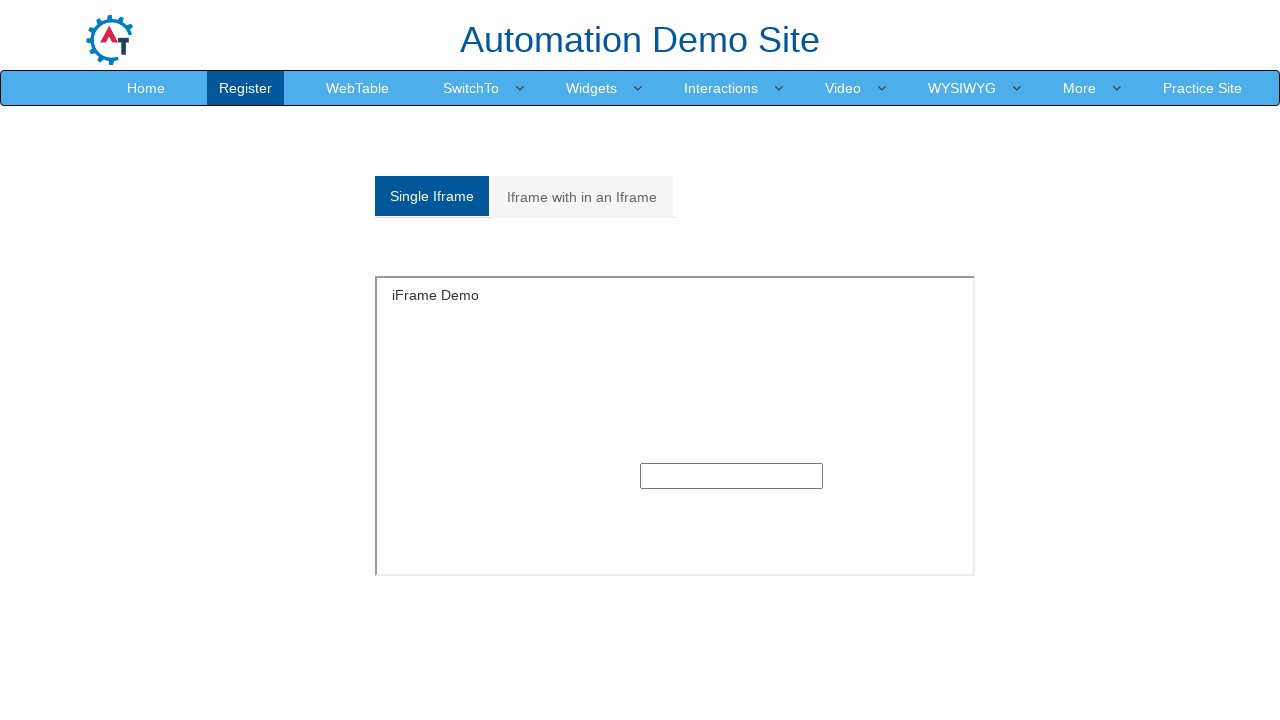

Located iframe with id 'singleframe'
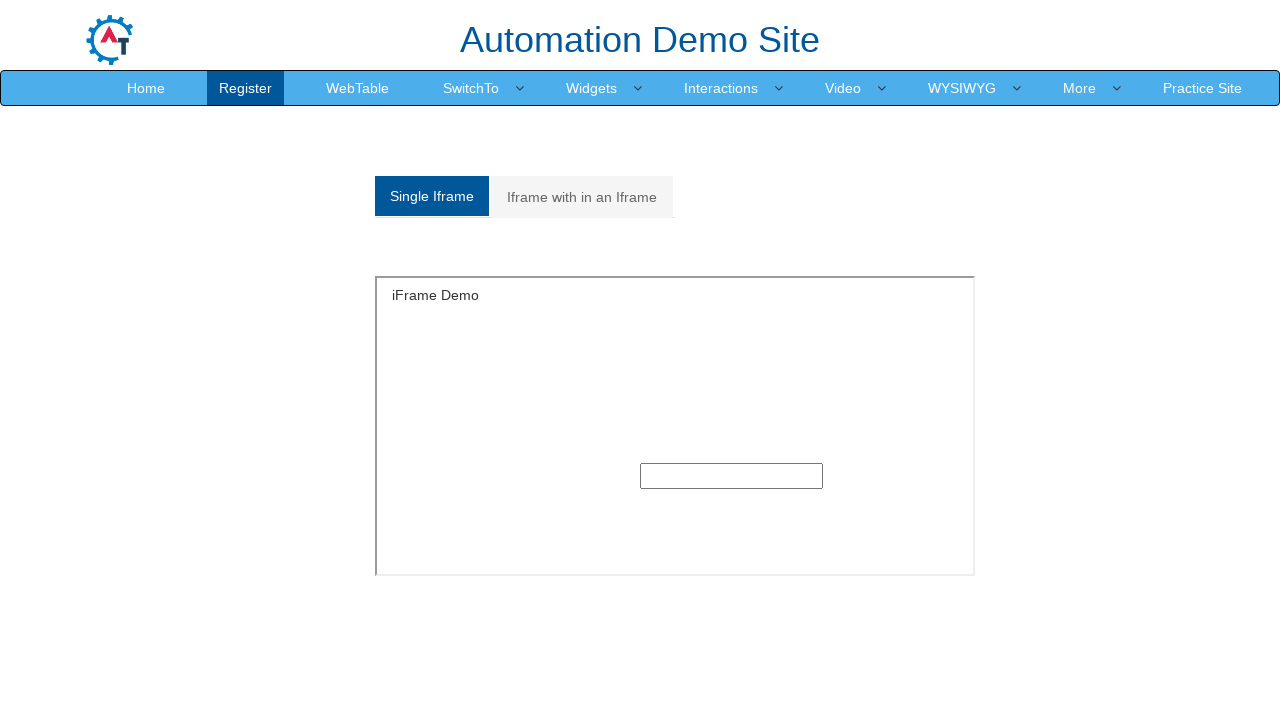

Cleared text input field in iframe on iframe#singleframe >> internal:control=enter-frame >> input[type='text']
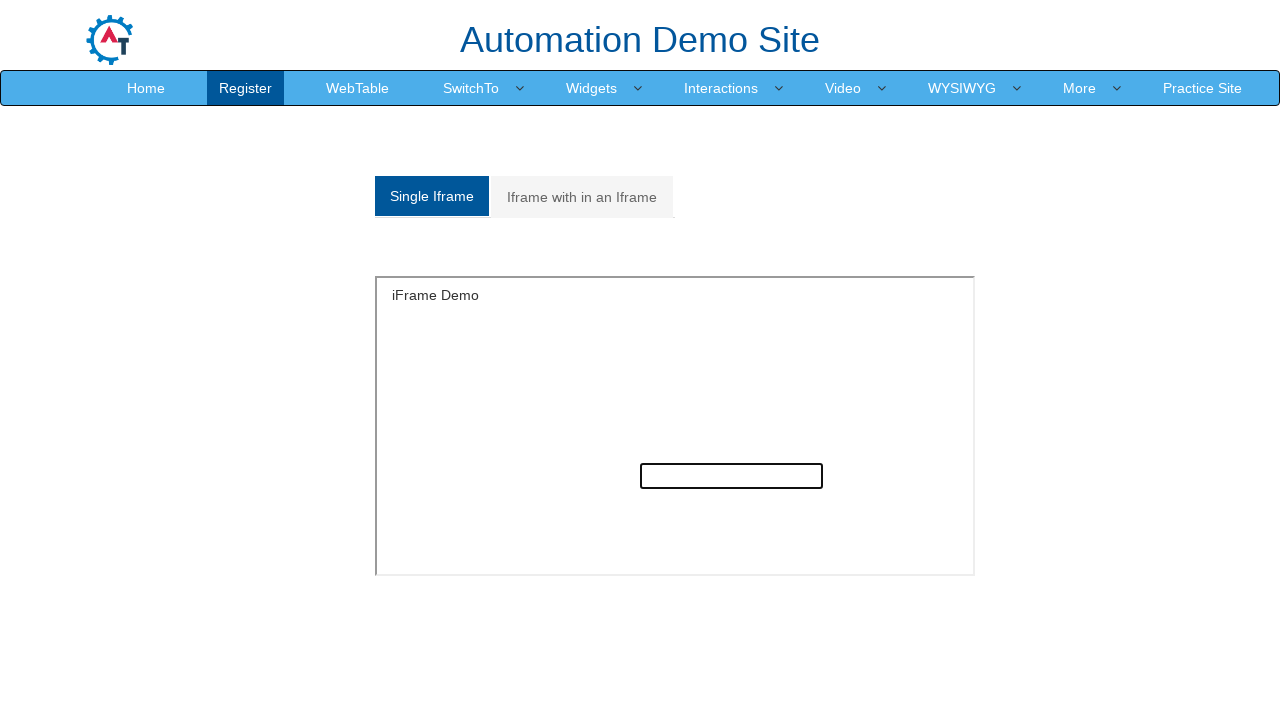

Filled text input field with 'I am able to automate frames' on iframe#singleframe >> internal:control=enter-frame >> input[type='text']
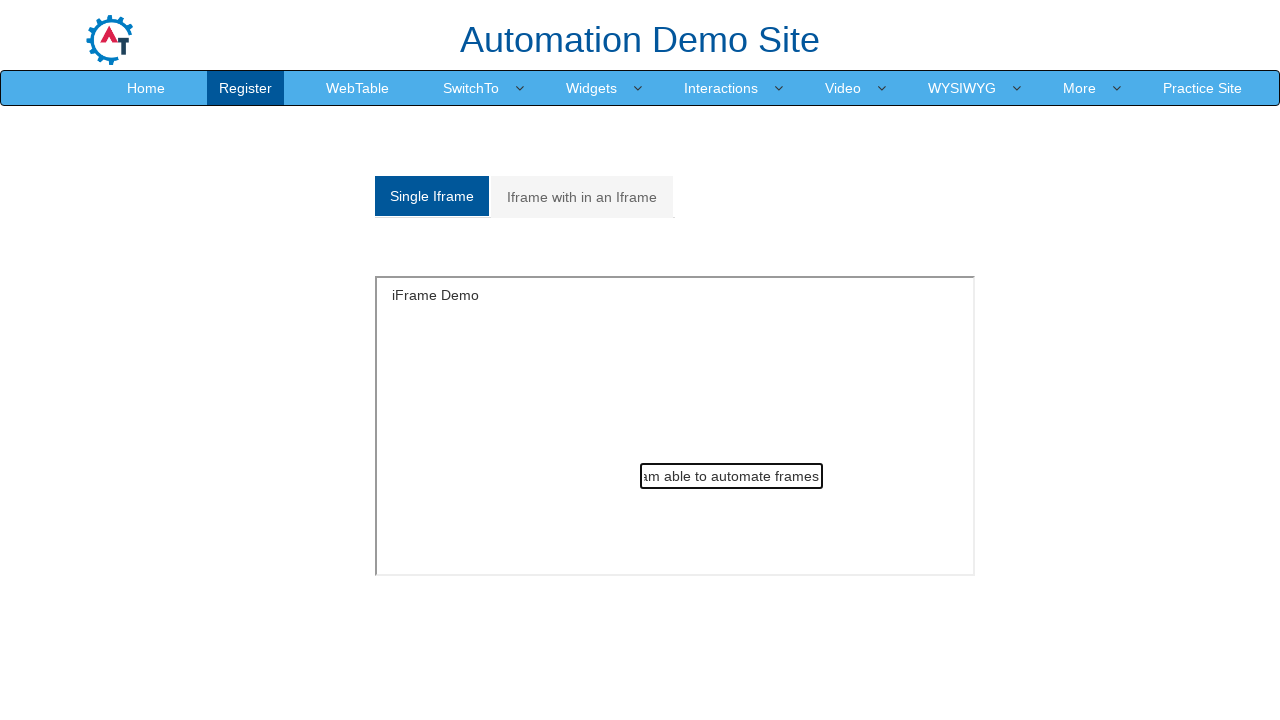

Verified h1 element is present in main content
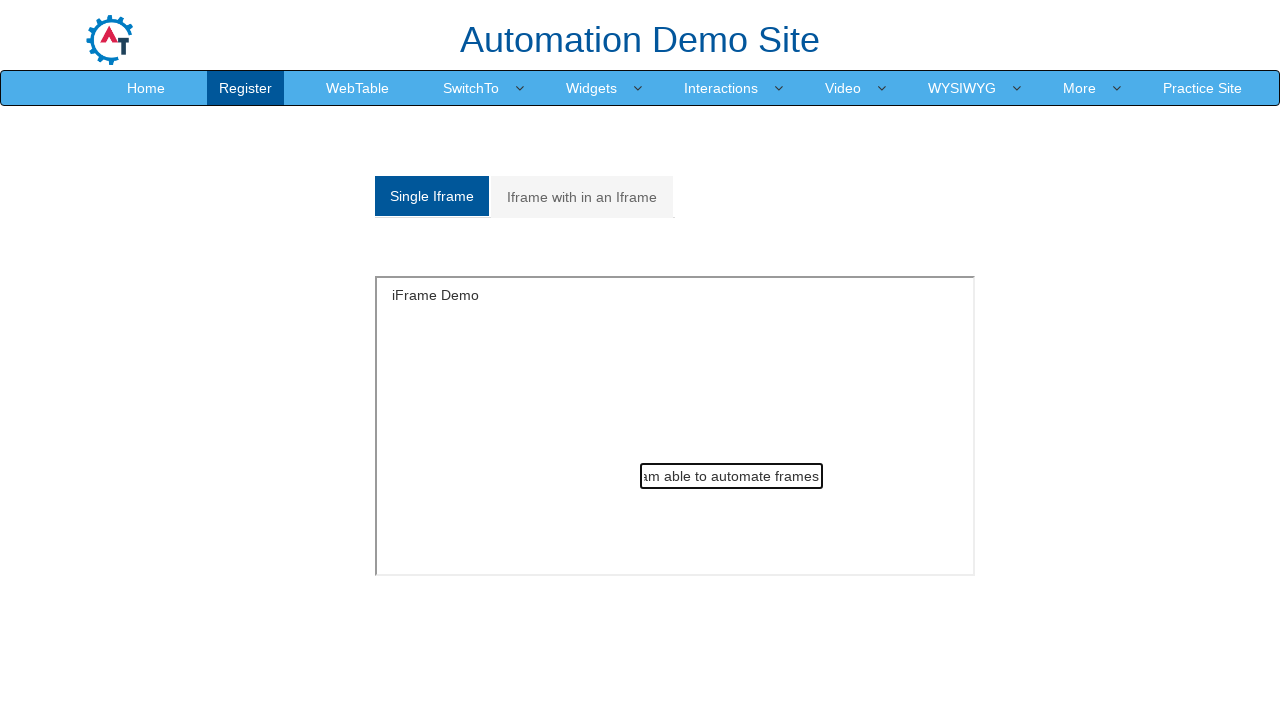

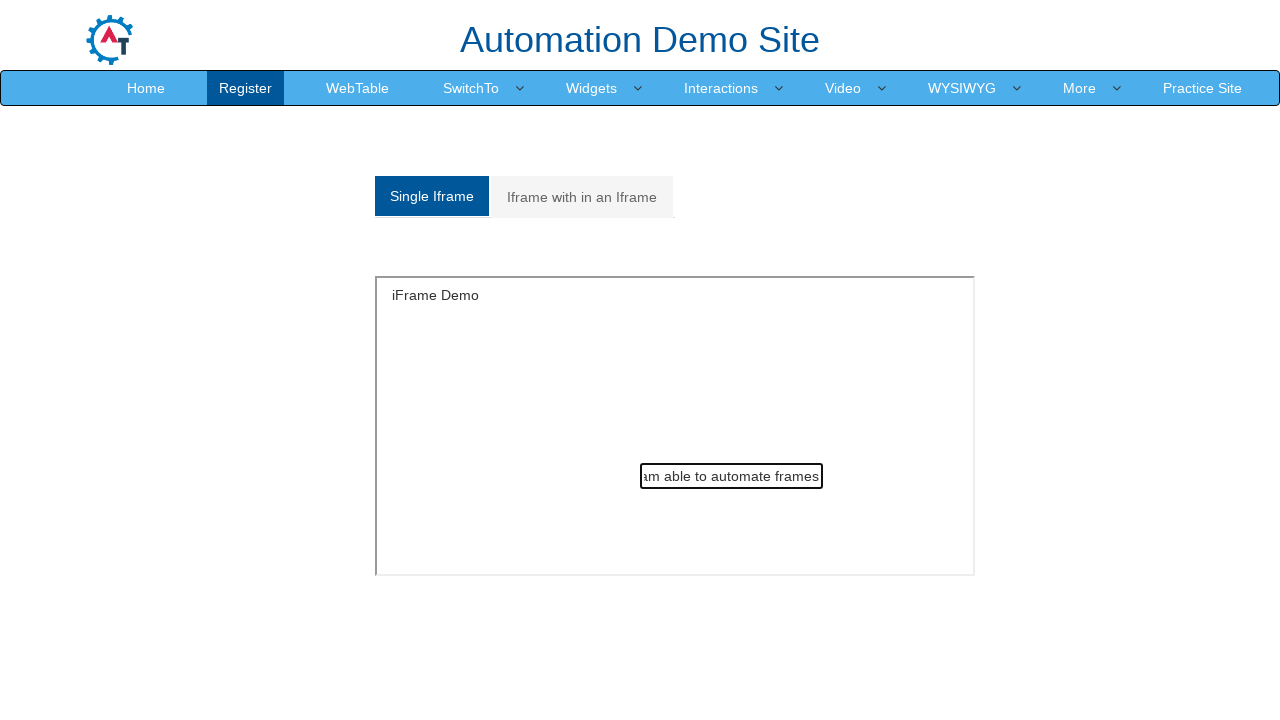